Tests the product search functionality on Hiper Libertad e-commerce site by entering a barcode in the search box and submitting the search to verify product results load

Starting URL: https://www.hiperlibertad.com.ar/

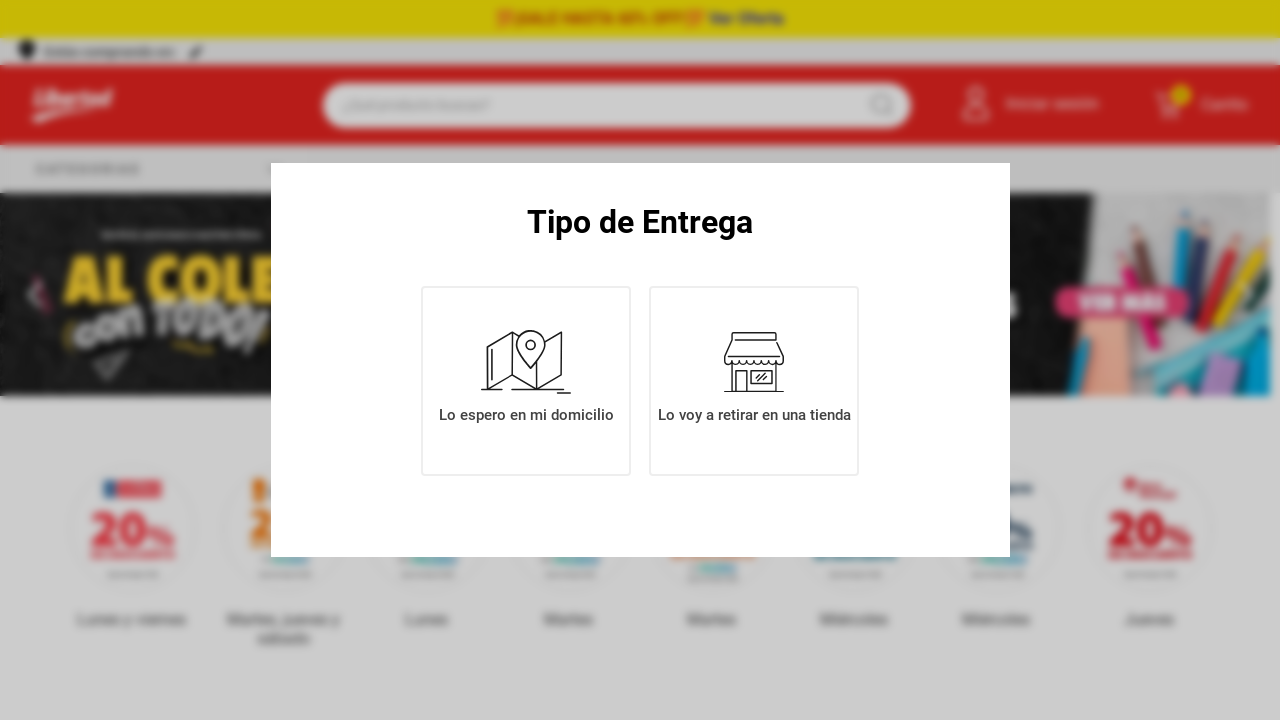

Store selector modal appeared
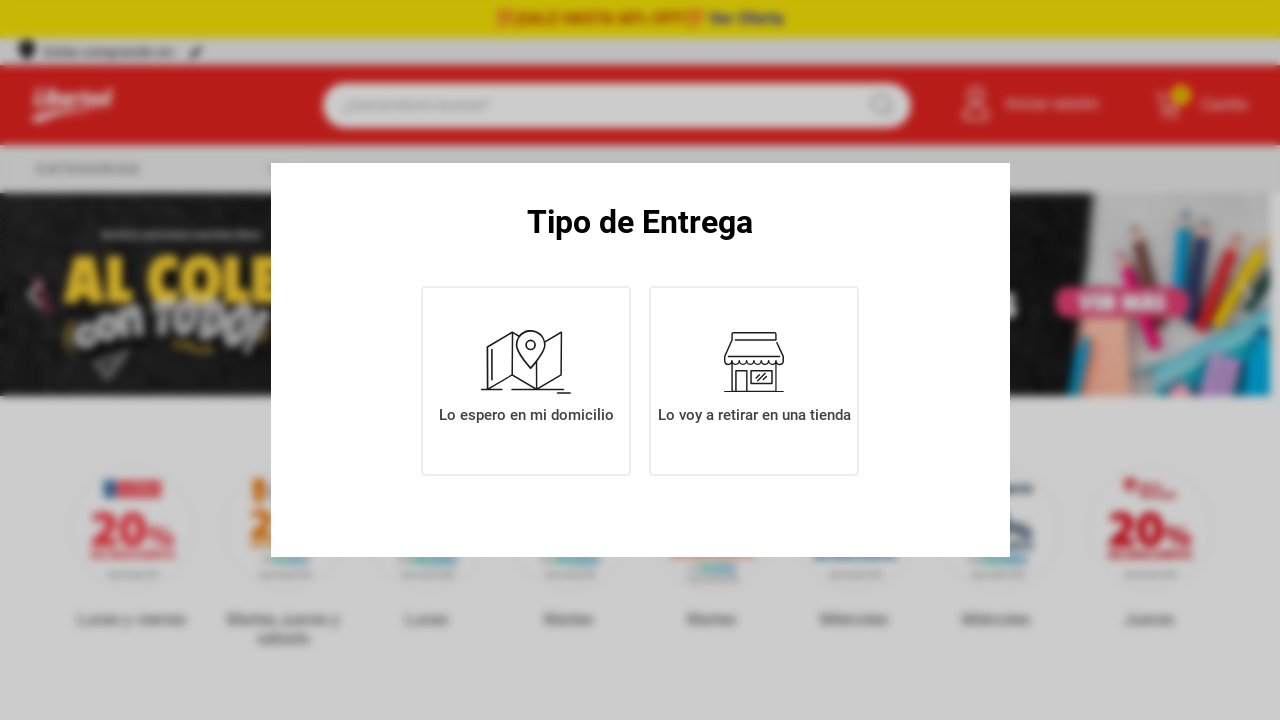

Dismissed store selector modal
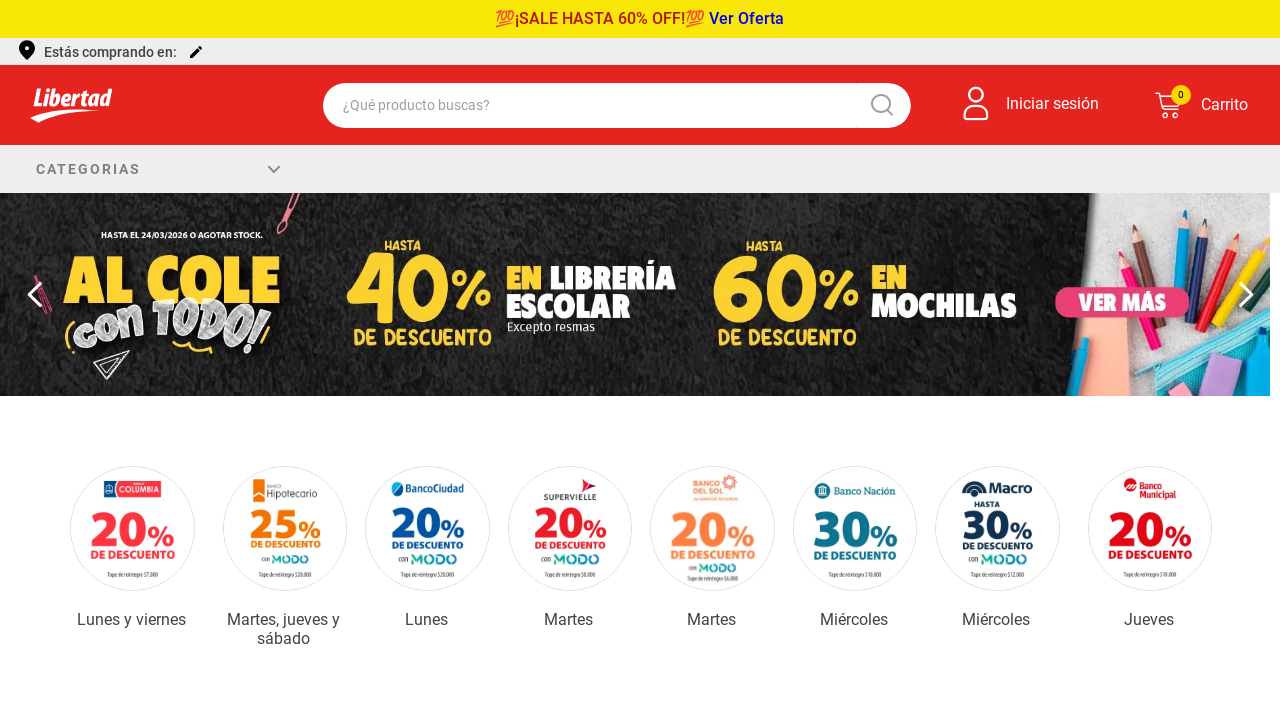

Search box element is present and ready
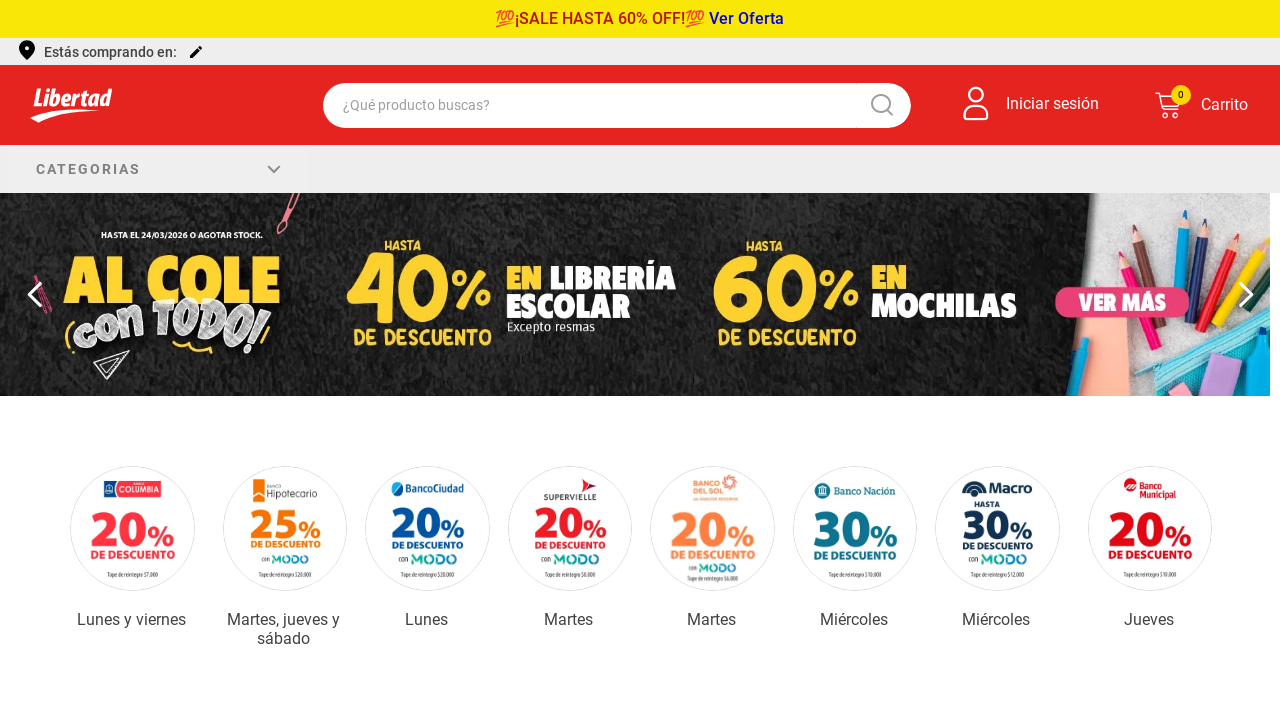

Entered barcode '7790895000782' in search box on input.vtex-styleguide-9-x-input
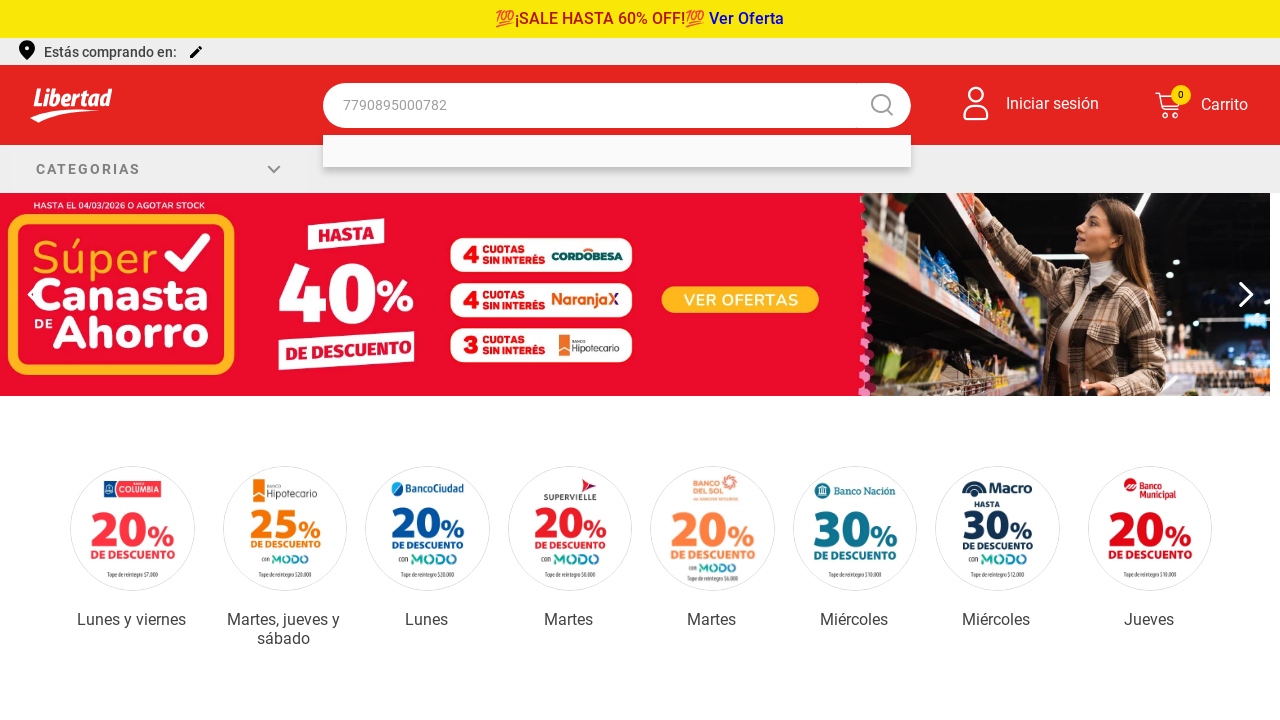

Pressed Enter to submit the search on input.vtex-styleguide-9-x-input
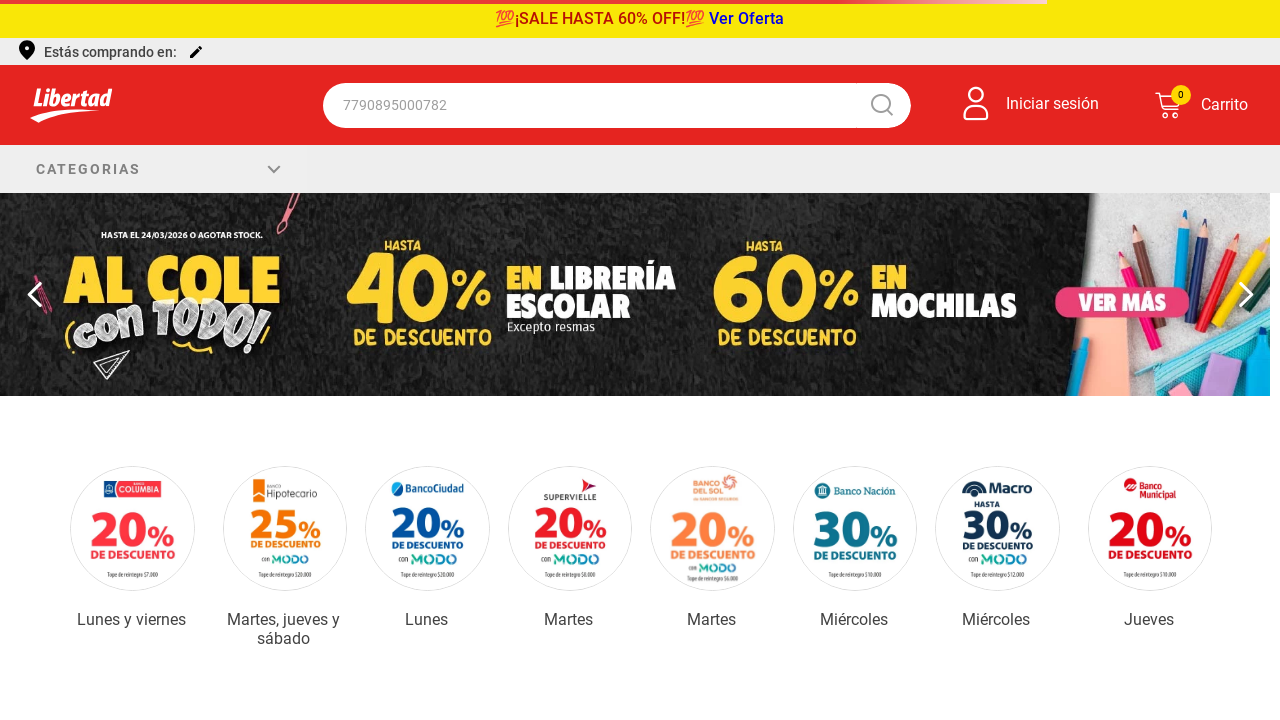

Product search results loaded with price information
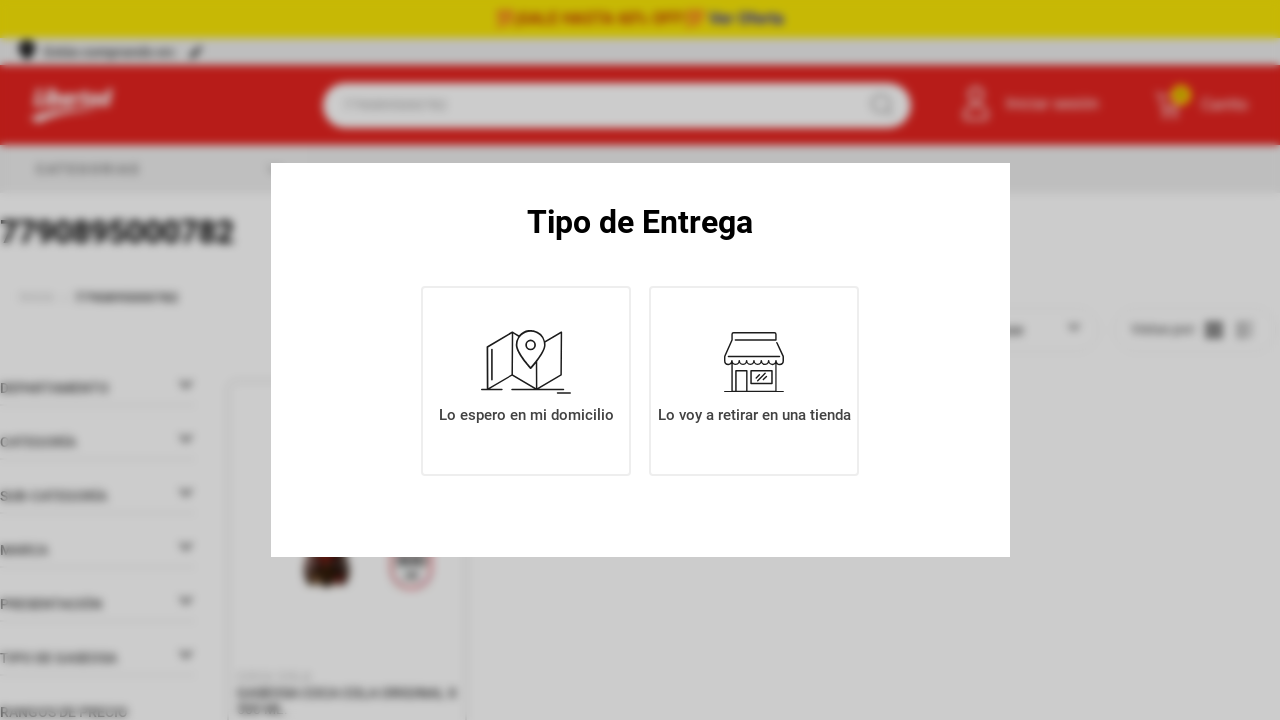

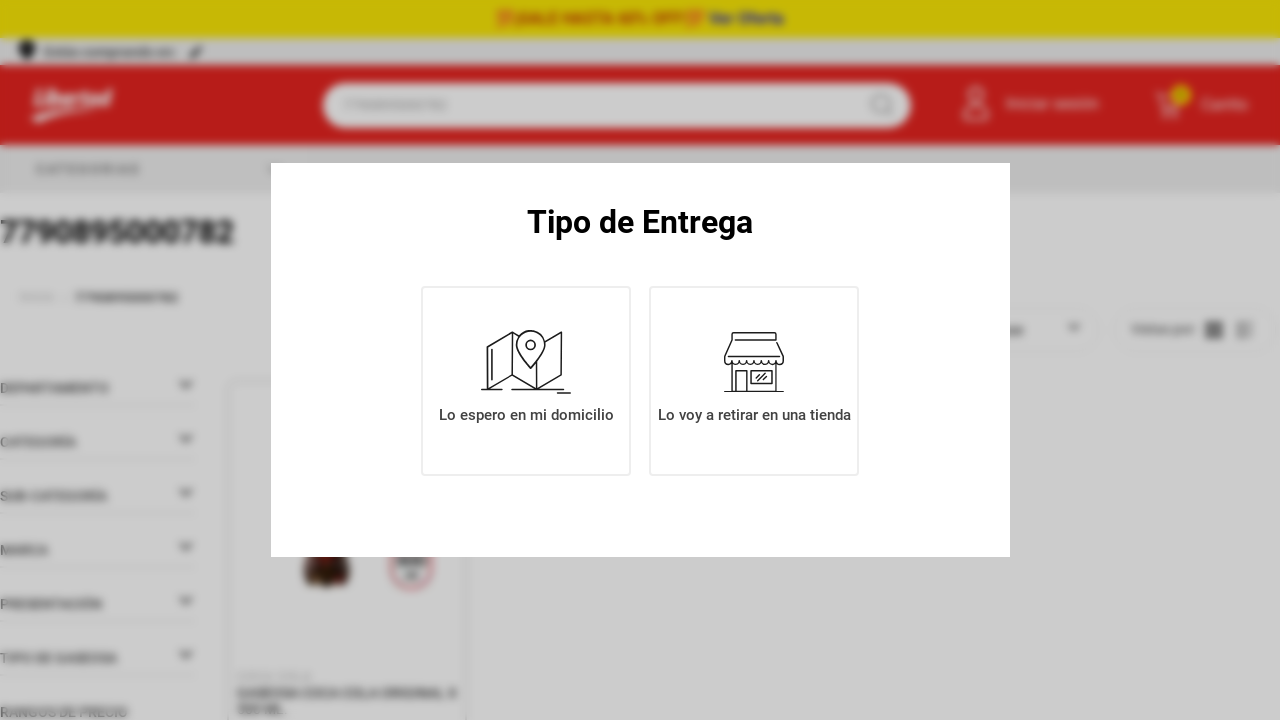